Tests filtering to display only active (incomplete) todo items

Starting URL: https://demo.playwright.dev/todomvc

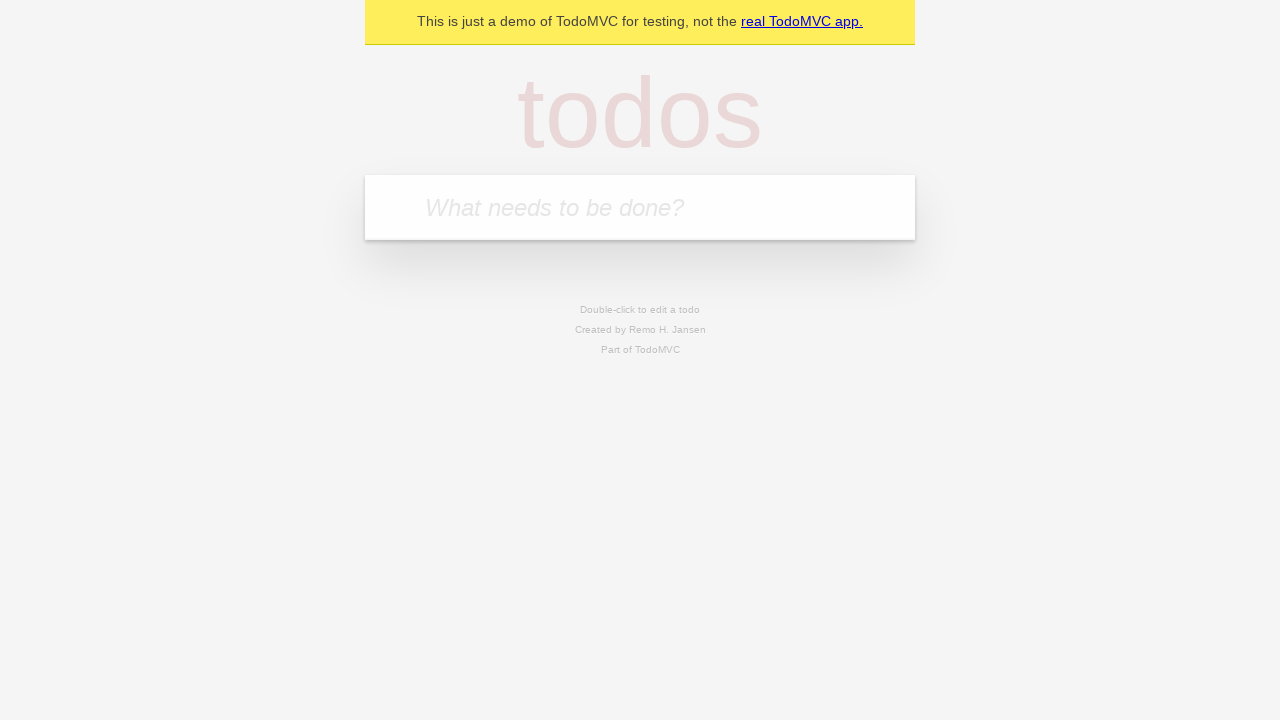

Filled todo input with 'buy some cheese' on internal:attr=[placeholder="What needs to be done?"i]
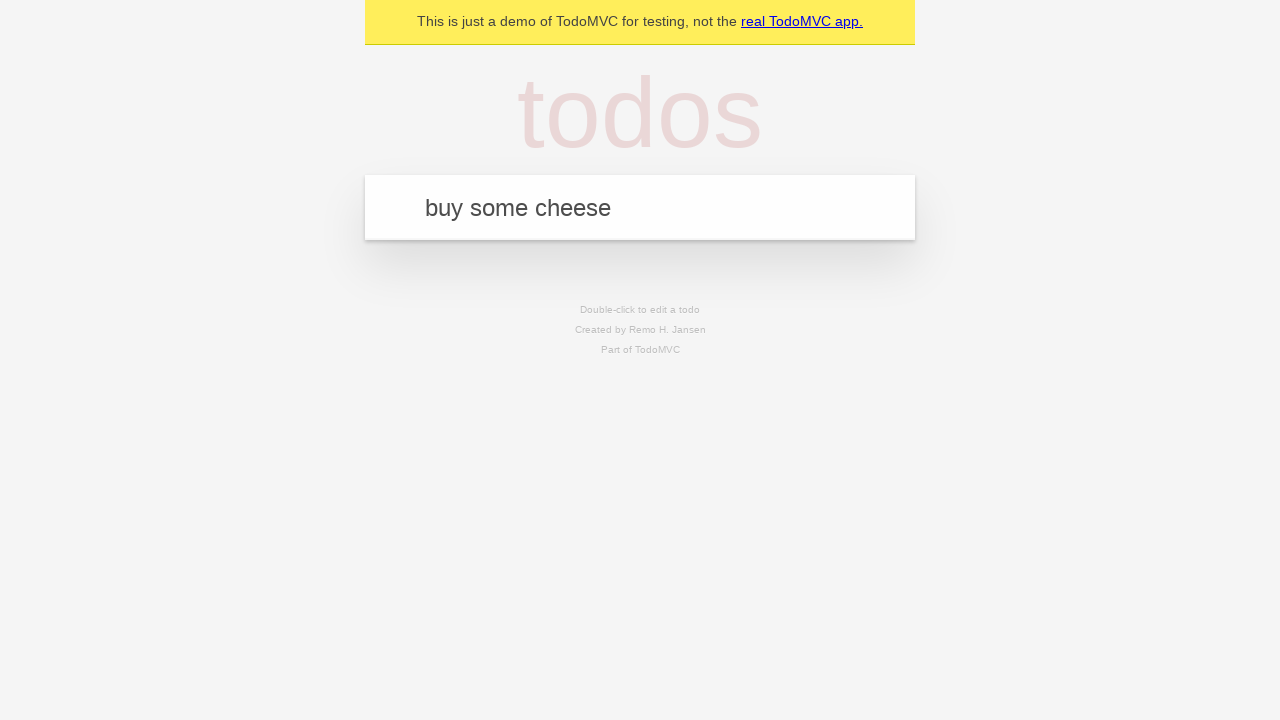

Pressed Enter to create first todo on internal:attr=[placeholder="What needs to be done?"i]
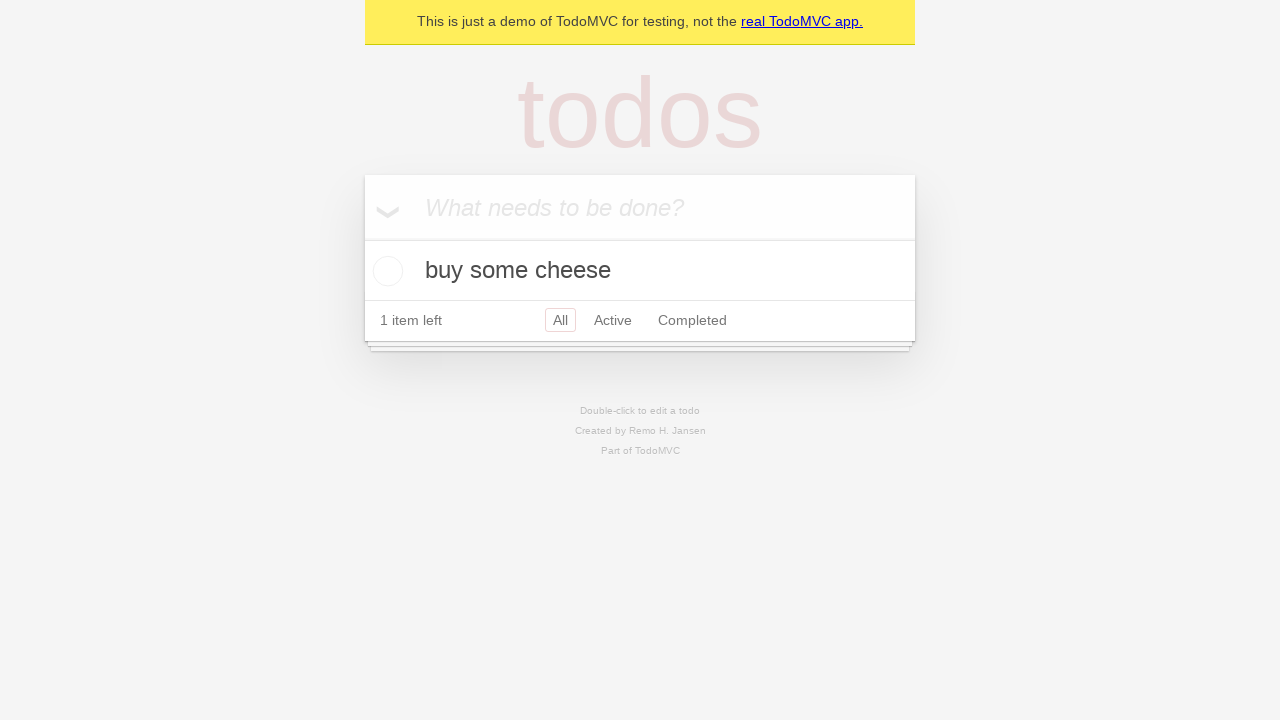

Filled todo input with 'feed the cat' on internal:attr=[placeholder="What needs to be done?"i]
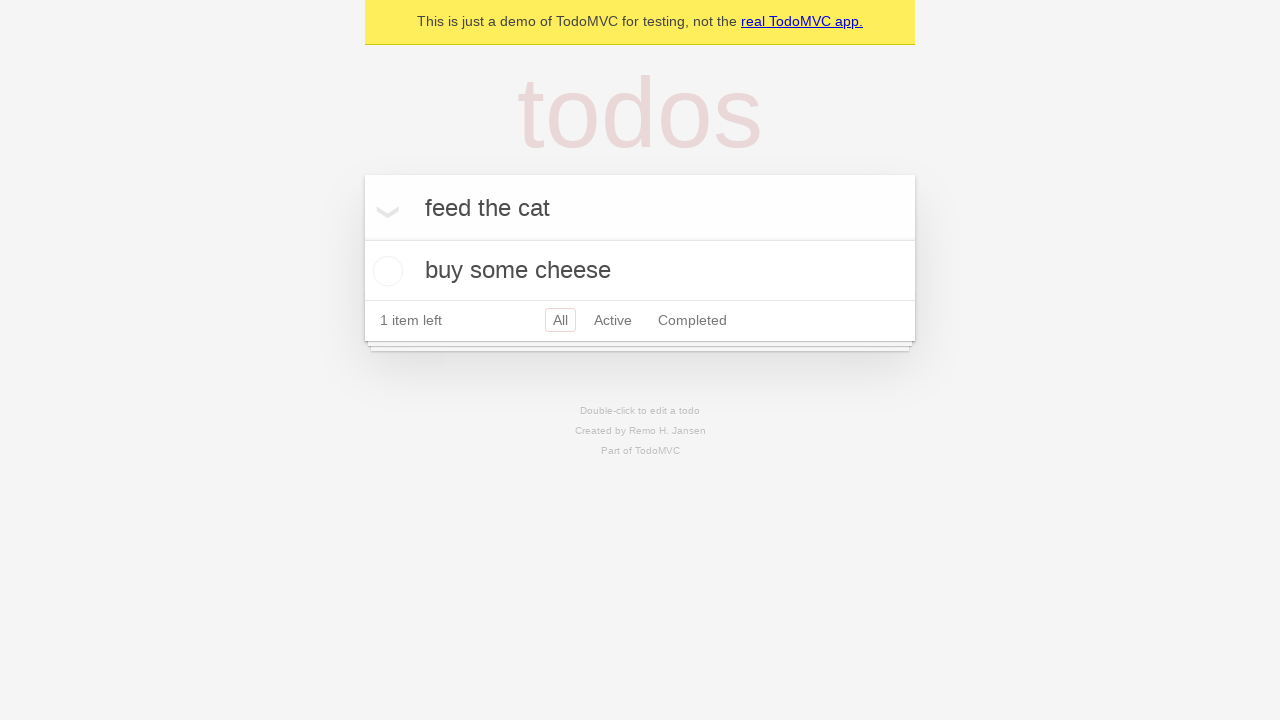

Pressed Enter to create second todo on internal:attr=[placeholder="What needs to be done?"i]
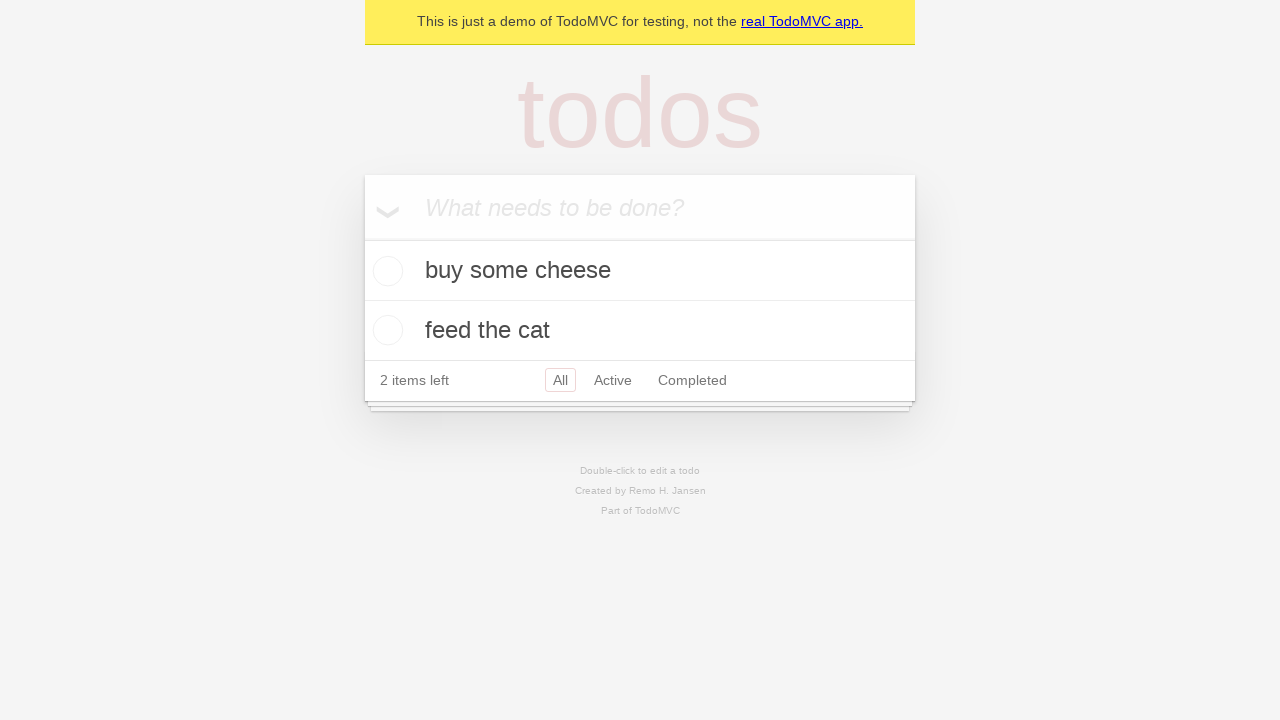

Filled todo input with 'book a doctors appointment' on internal:attr=[placeholder="What needs to be done?"i]
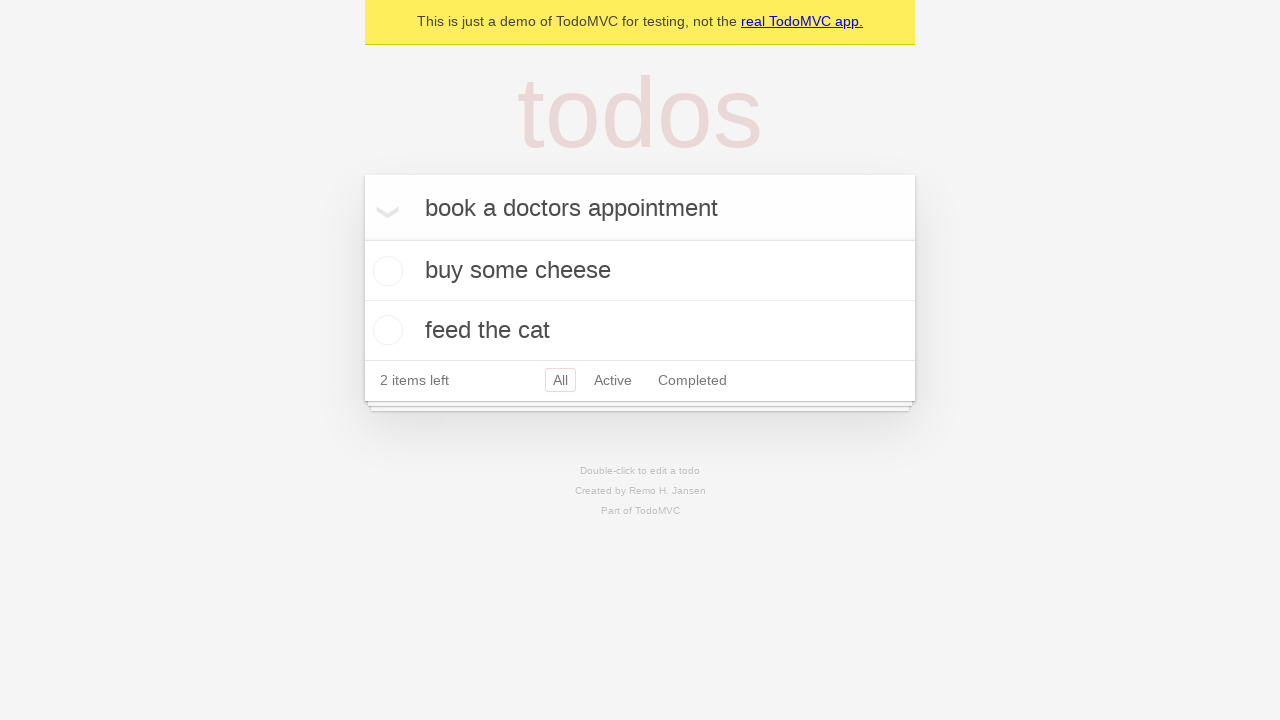

Pressed Enter to create third todo on internal:attr=[placeholder="What needs to be done?"i]
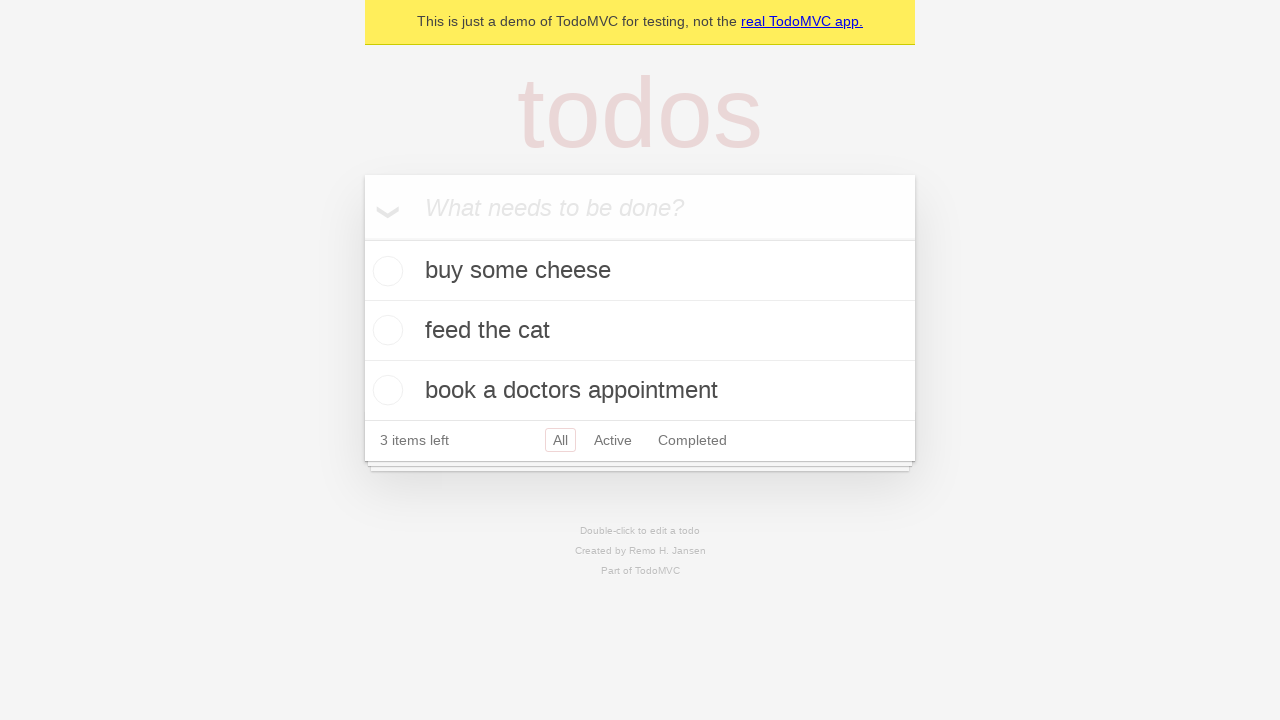

Checked the second todo item 'feed the cat' at (385, 330) on [data-testid='todo-item'] >> nth=1 >> internal:role=checkbox
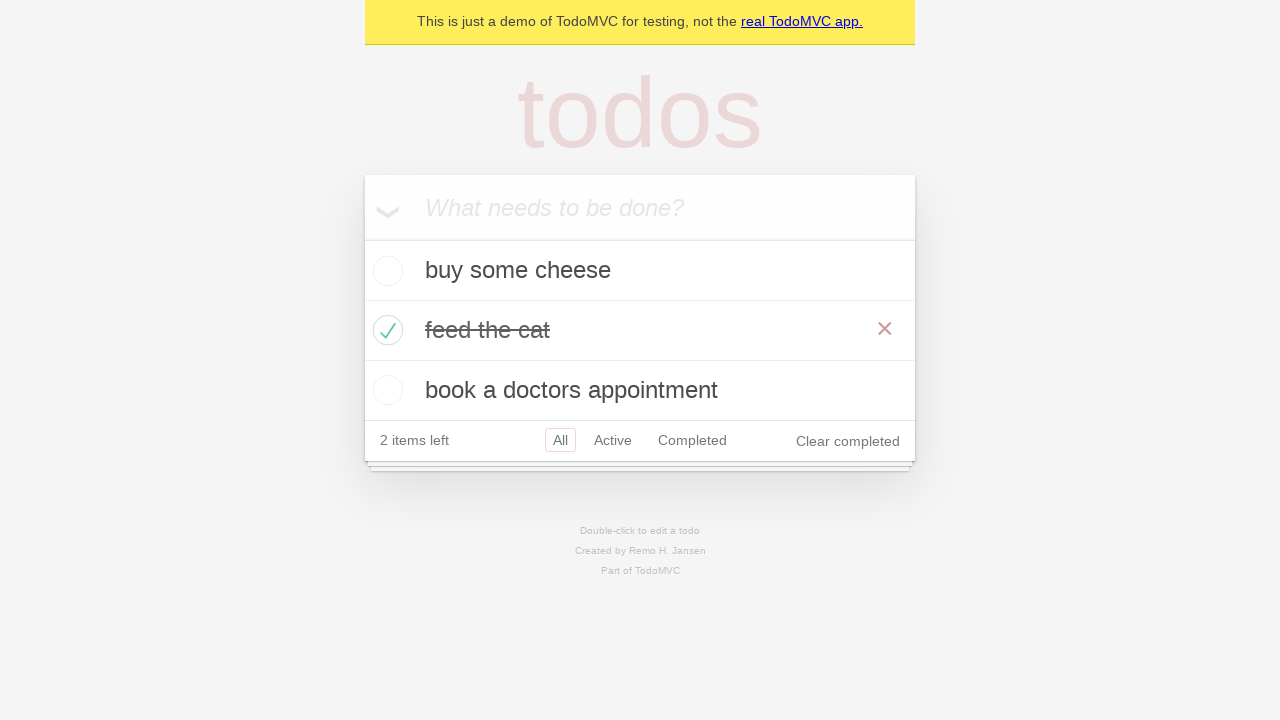

Clicked Active filter to display only incomplete todo items at (613, 440) on internal:role=link[name="Active"i]
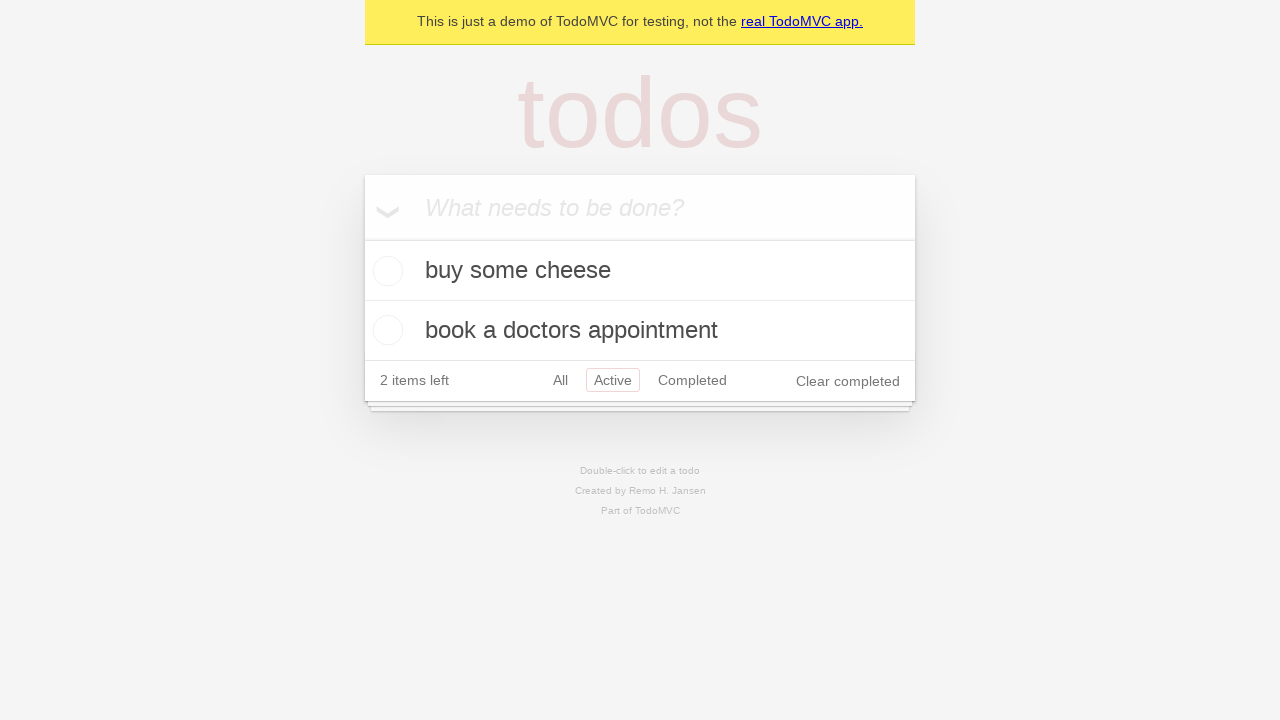

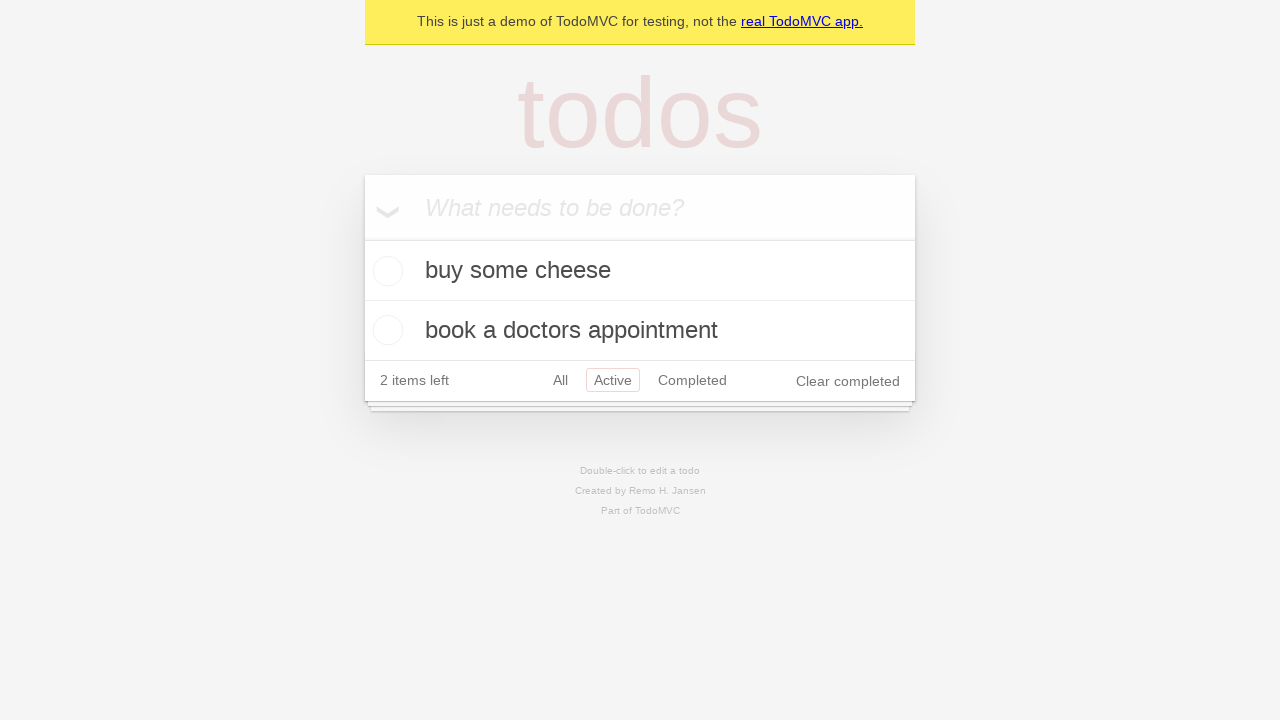